Tests waiting for loading icon to become invisible before verifying Hello World text is displayed

Starting URL: http://the-internet.herokuapp.com/dynamic_loading/2

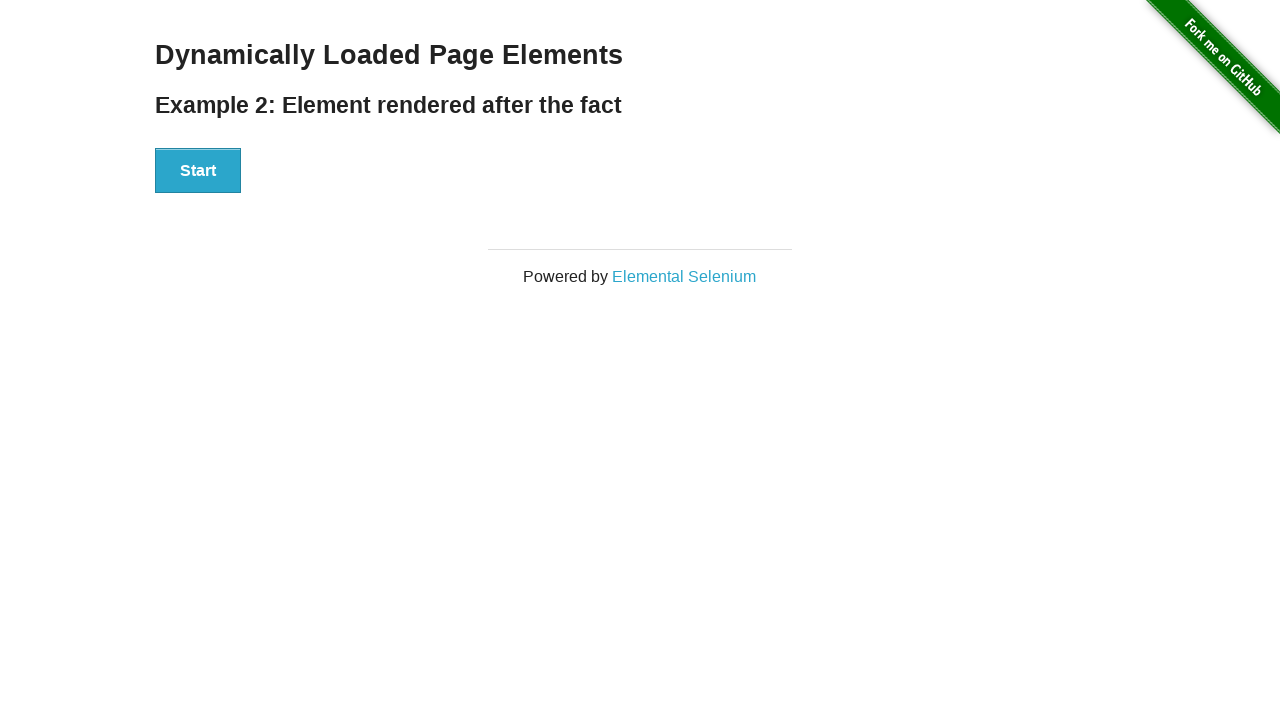

Clicked the Start button at (198, 171) on xpath=//button[text()='Start']
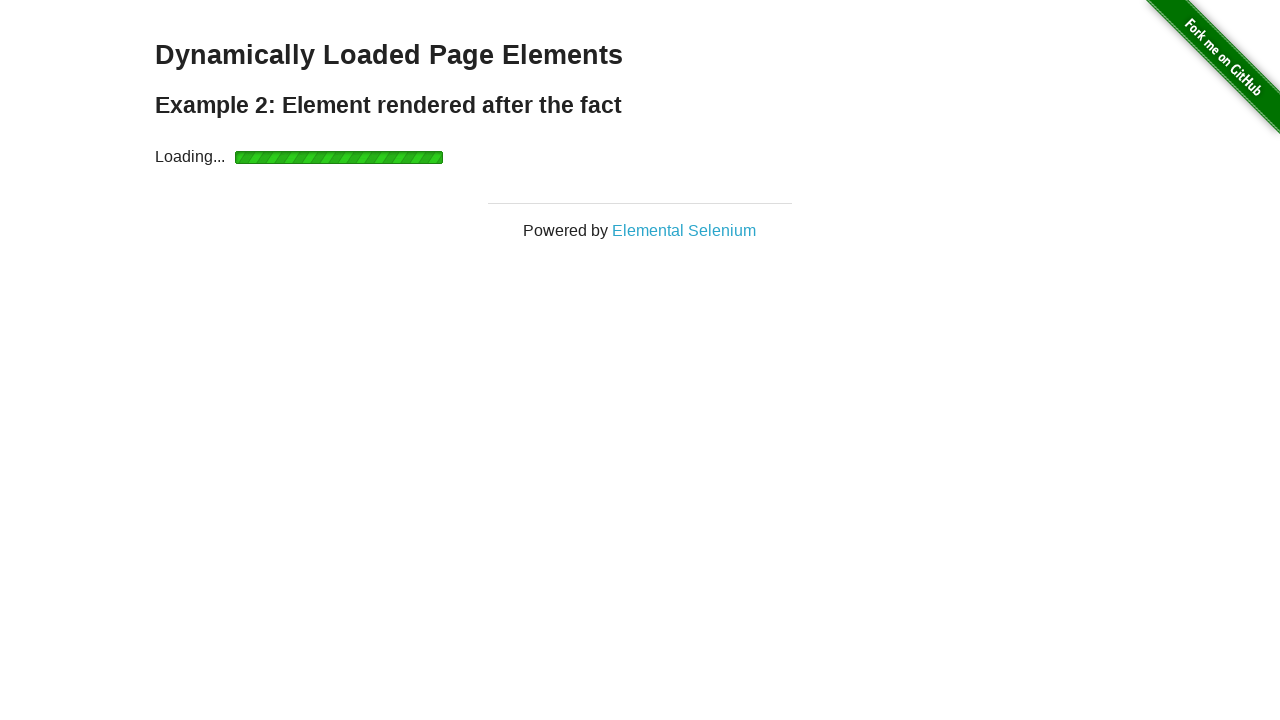

Waited for loading icon to become invisible
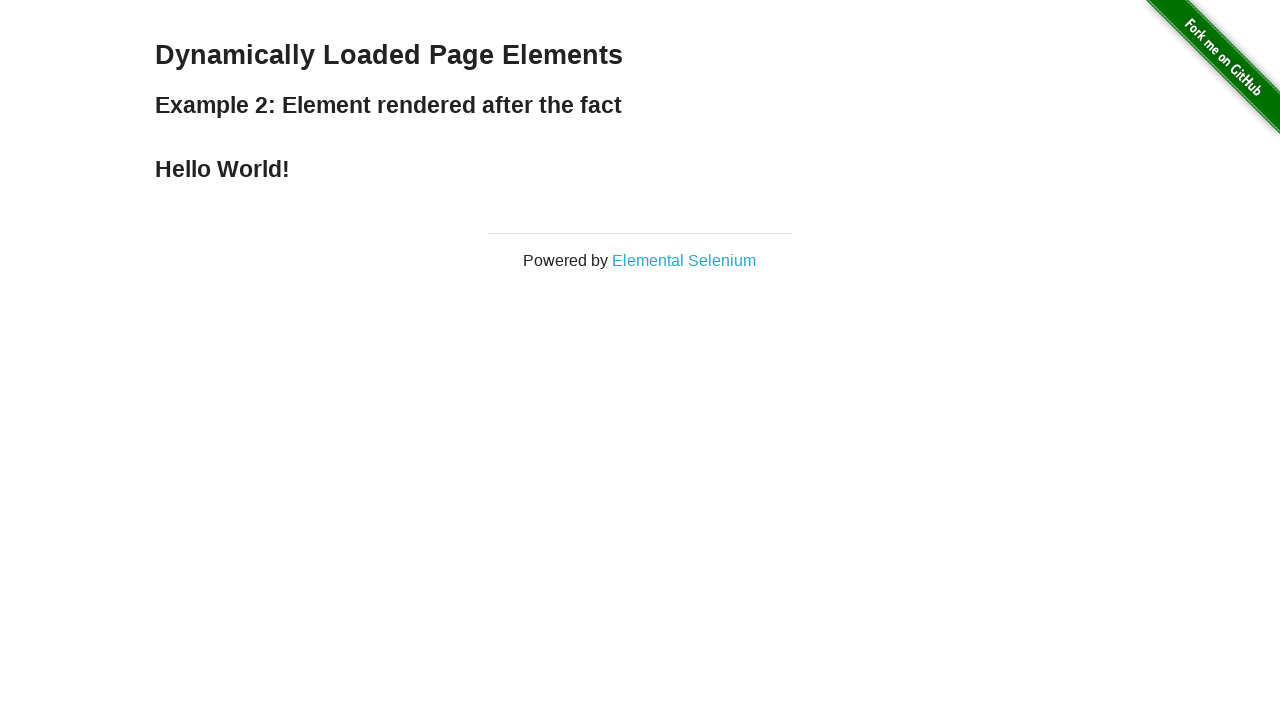

Verified 'Hello World!' text is displayed
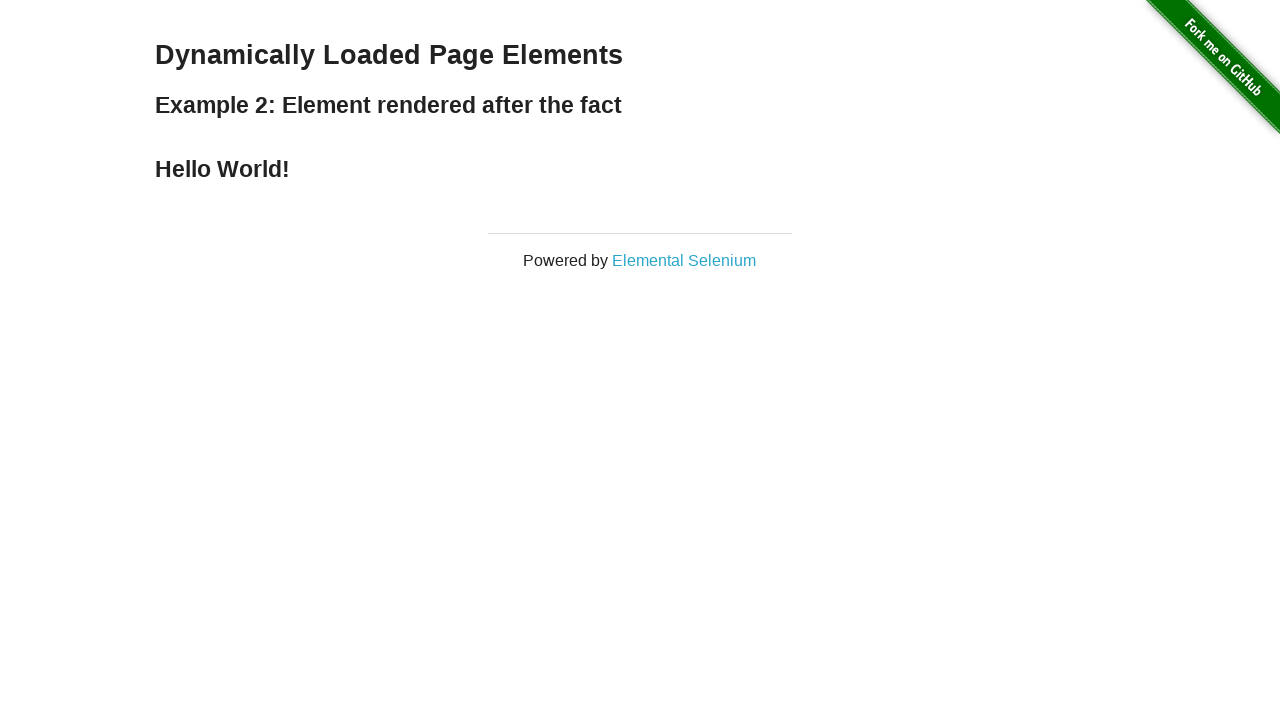

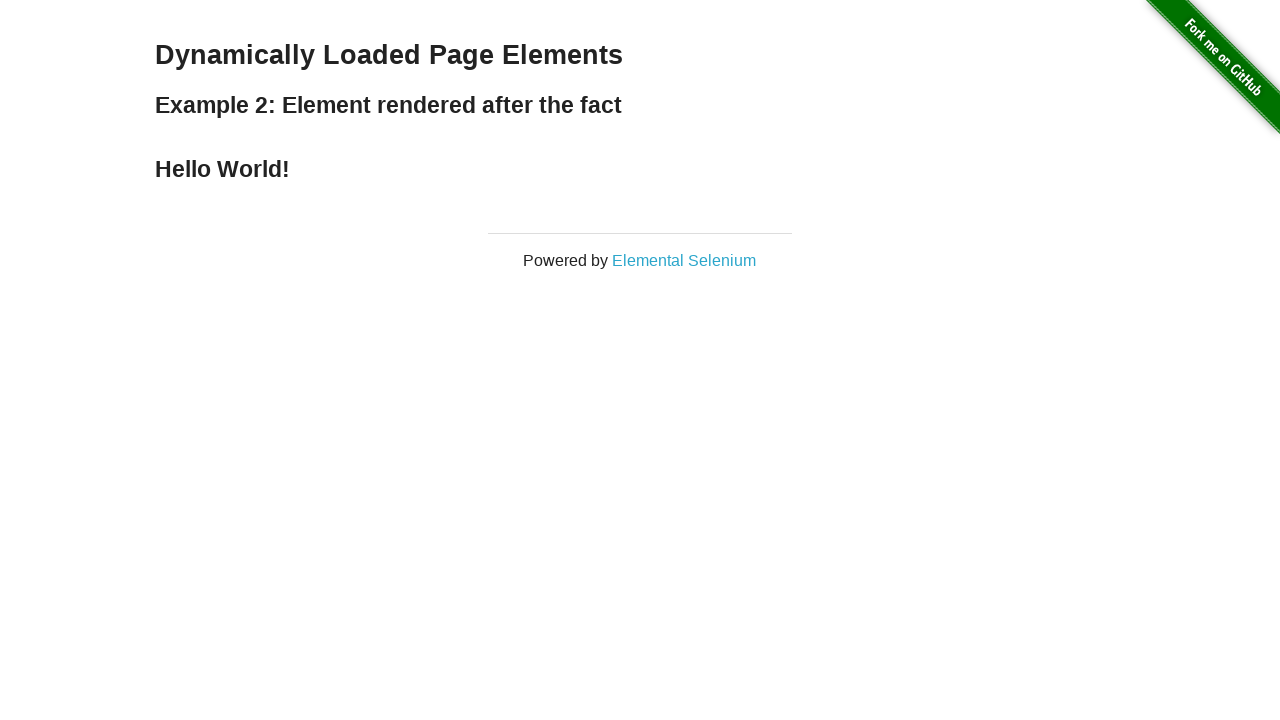